Tests adding multiple todo items and verifying they appear in the list correctly

Starting URL: https://demo.playwright.dev/todomvc

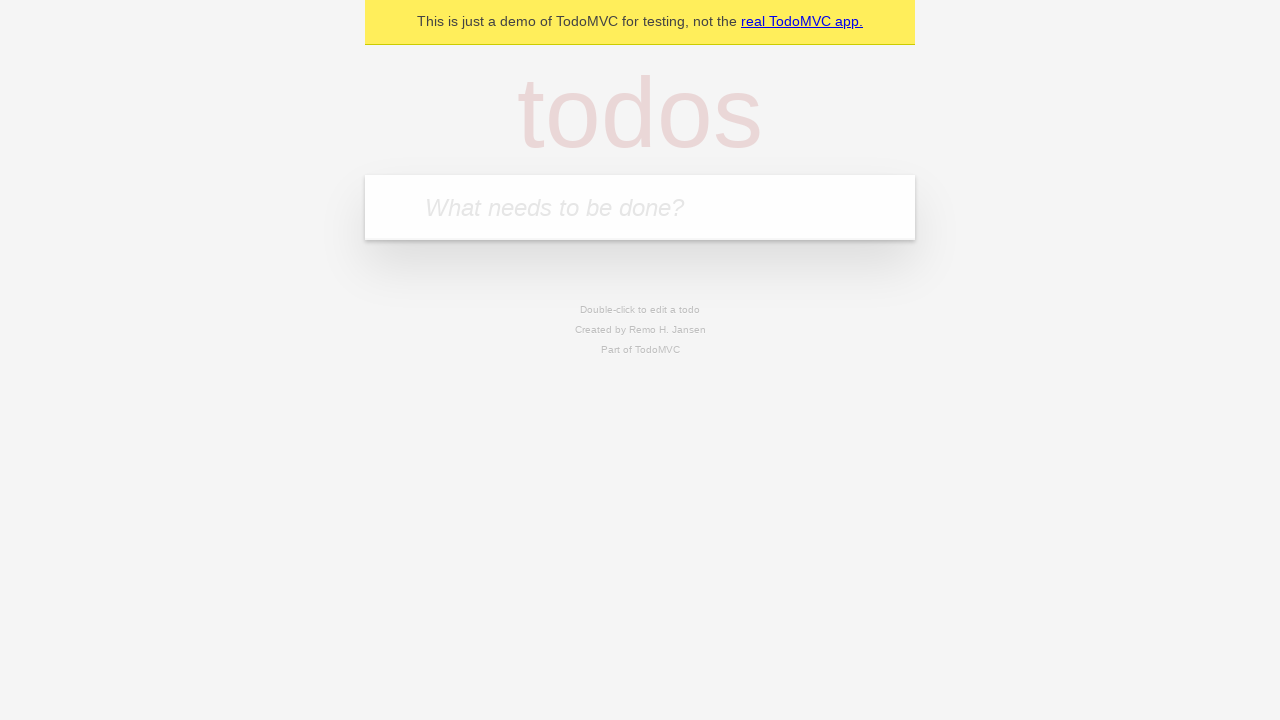

Filled todo input with 'buy some cheese' on internal:attr=[placeholder="What needs to be done?"i]
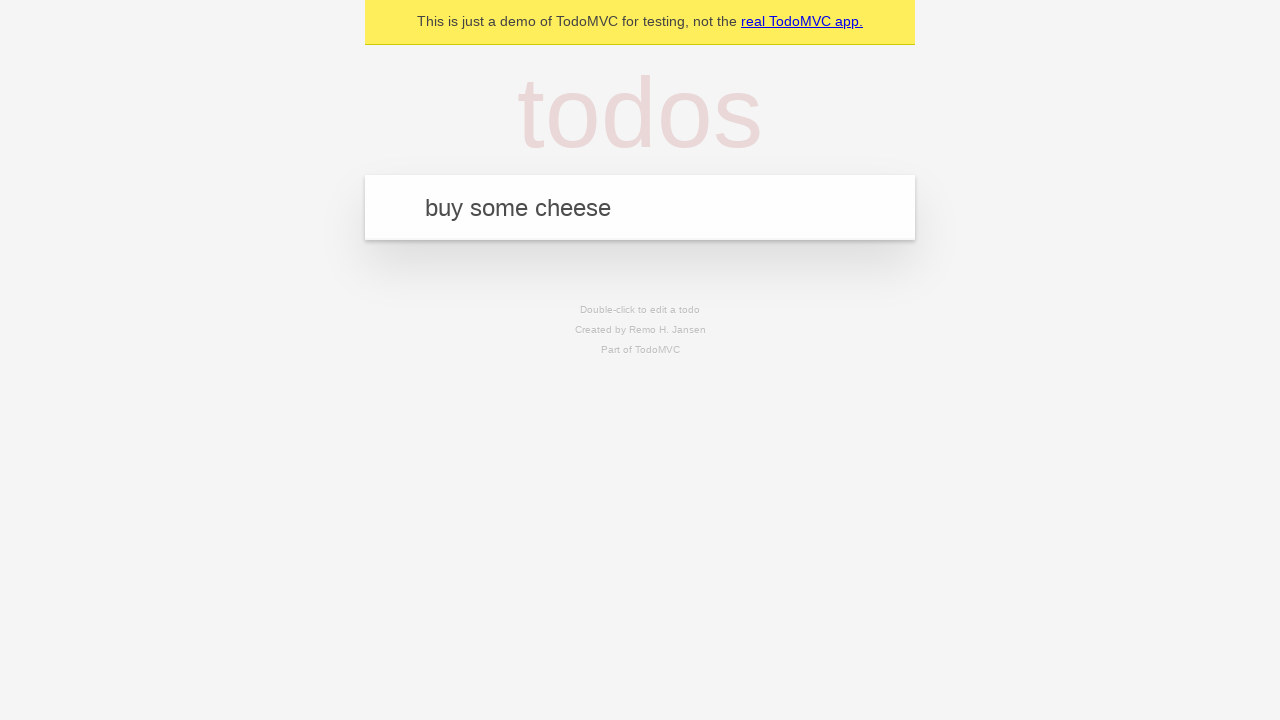

Pressed Enter to add first todo item on internal:attr=[placeholder="What needs to be done?"i]
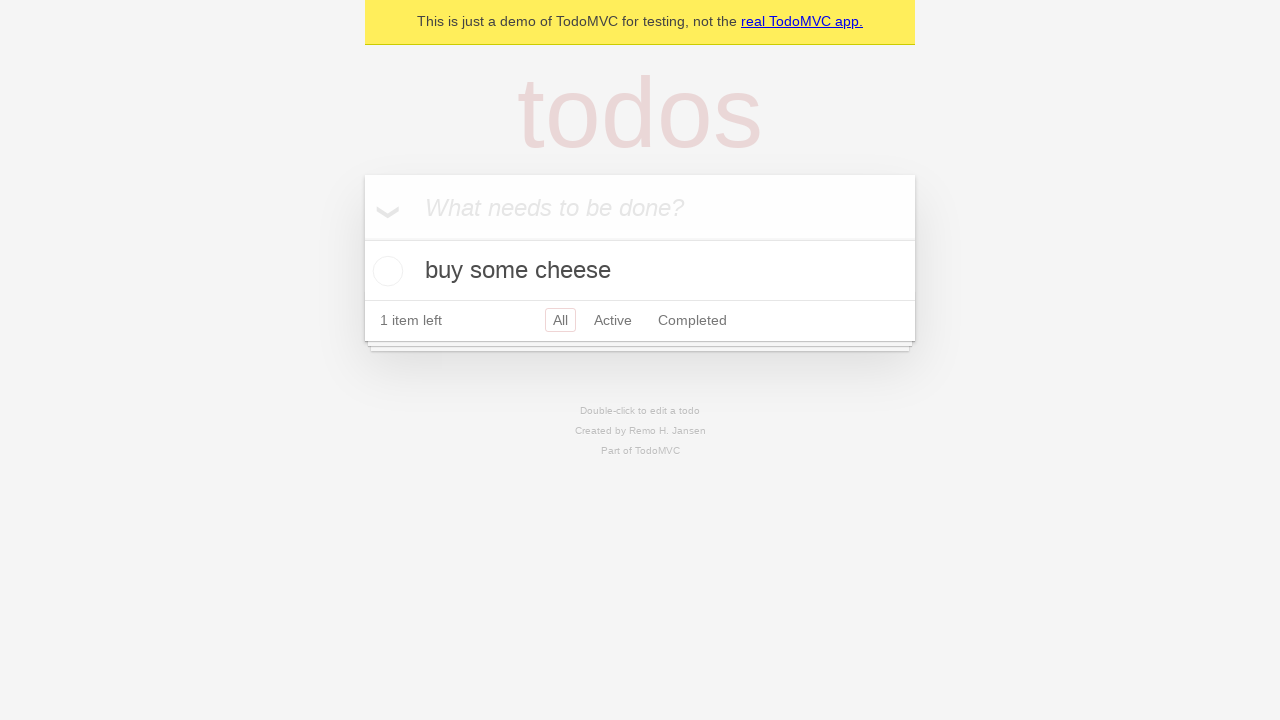

Verified first todo item appeared in the list
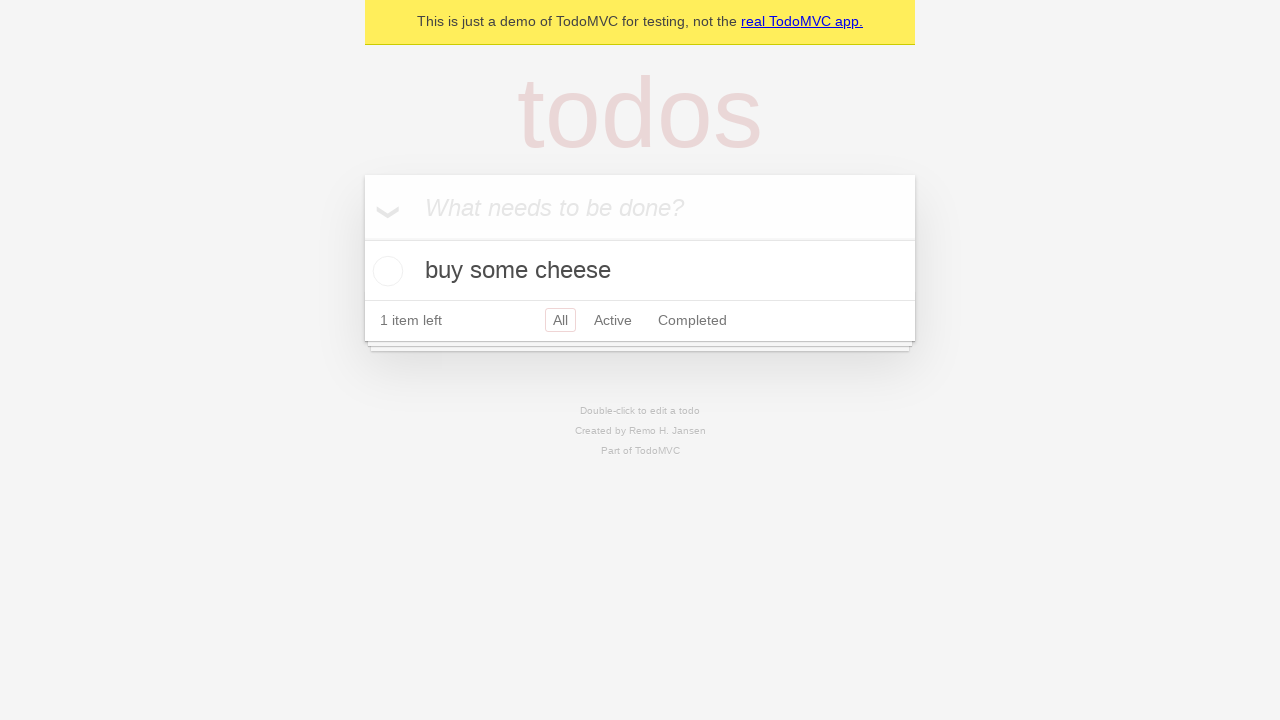

Filled todo input with 'feed the cat' on internal:attr=[placeholder="What needs to be done?"i]
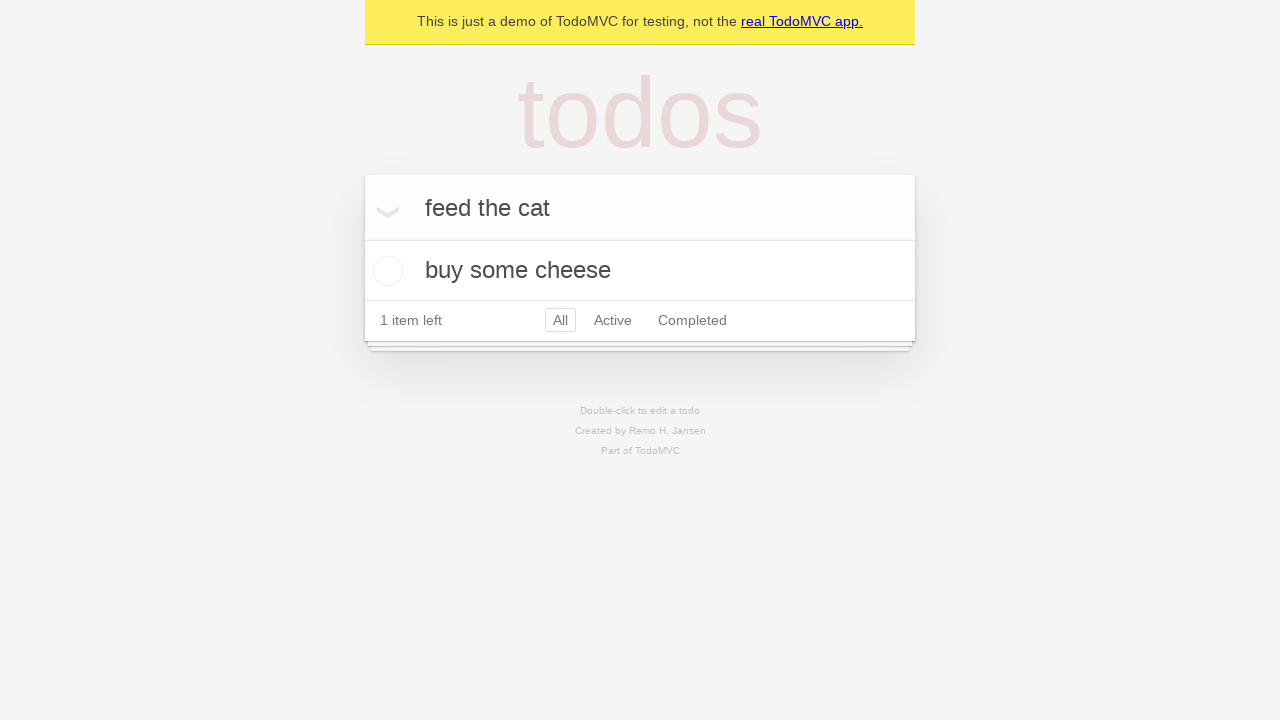

Pressed Enter to add second todo item on internal:attr=[placeholder="What needs to be done?"i]
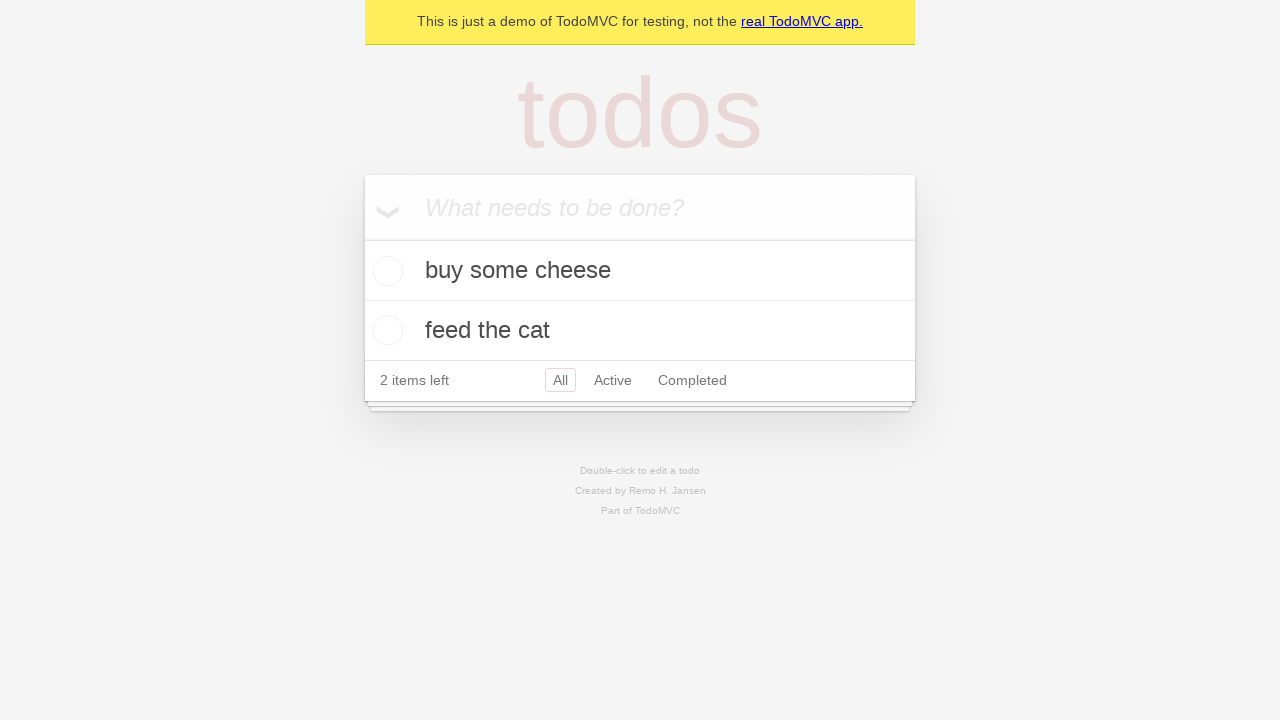

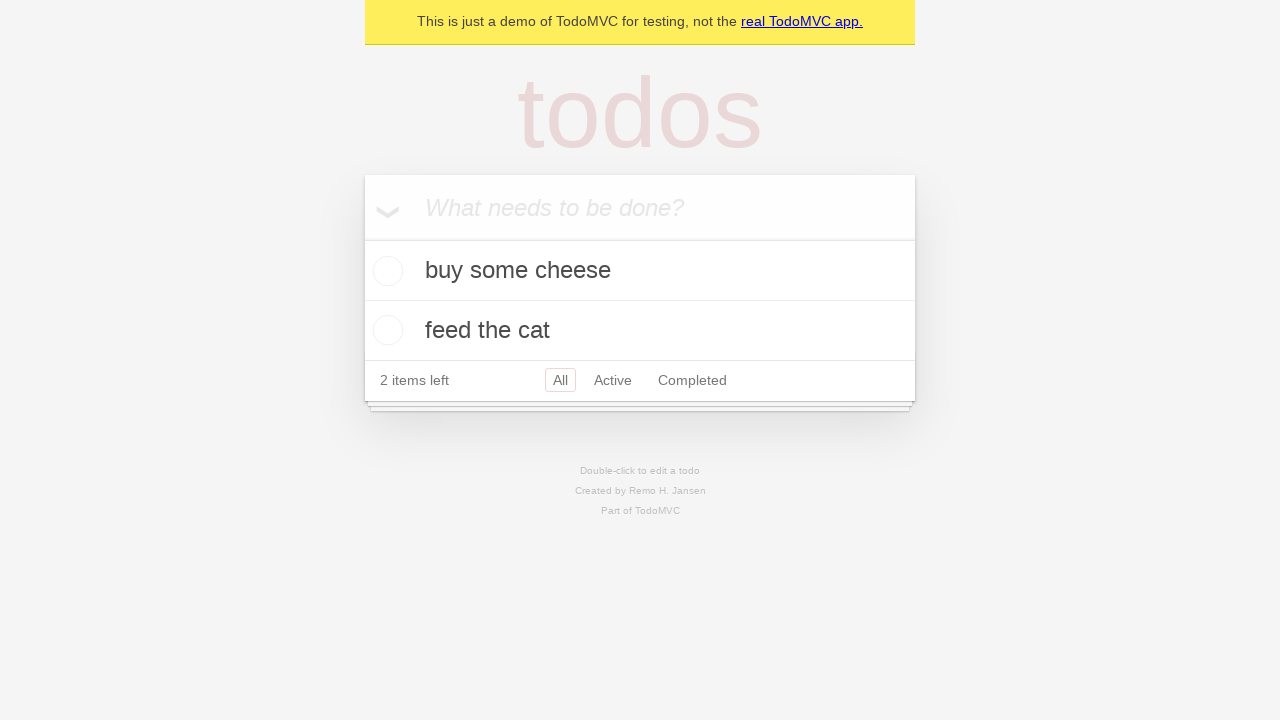